Tests email validation by entering an email without @ symbol and verifying error message appears

Starting URL: https://uat.tks.co.th/ClientPortal/Register/empeo

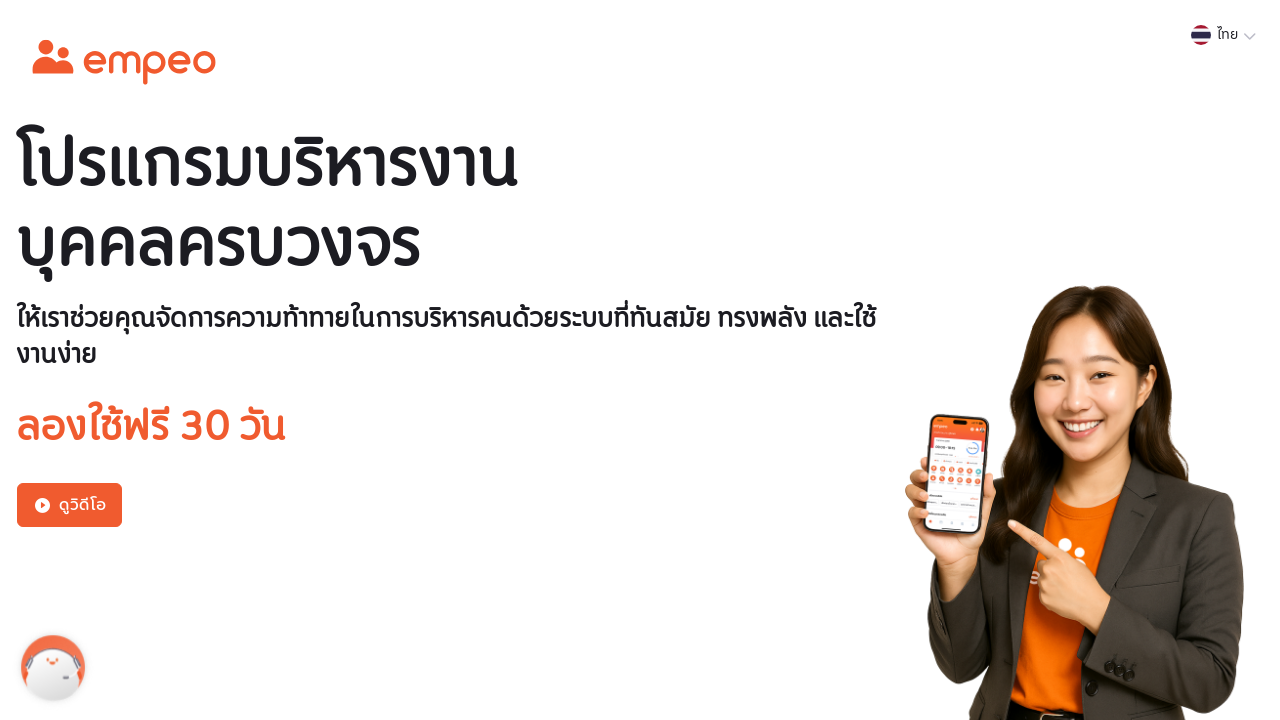

Navigated to employee registration page
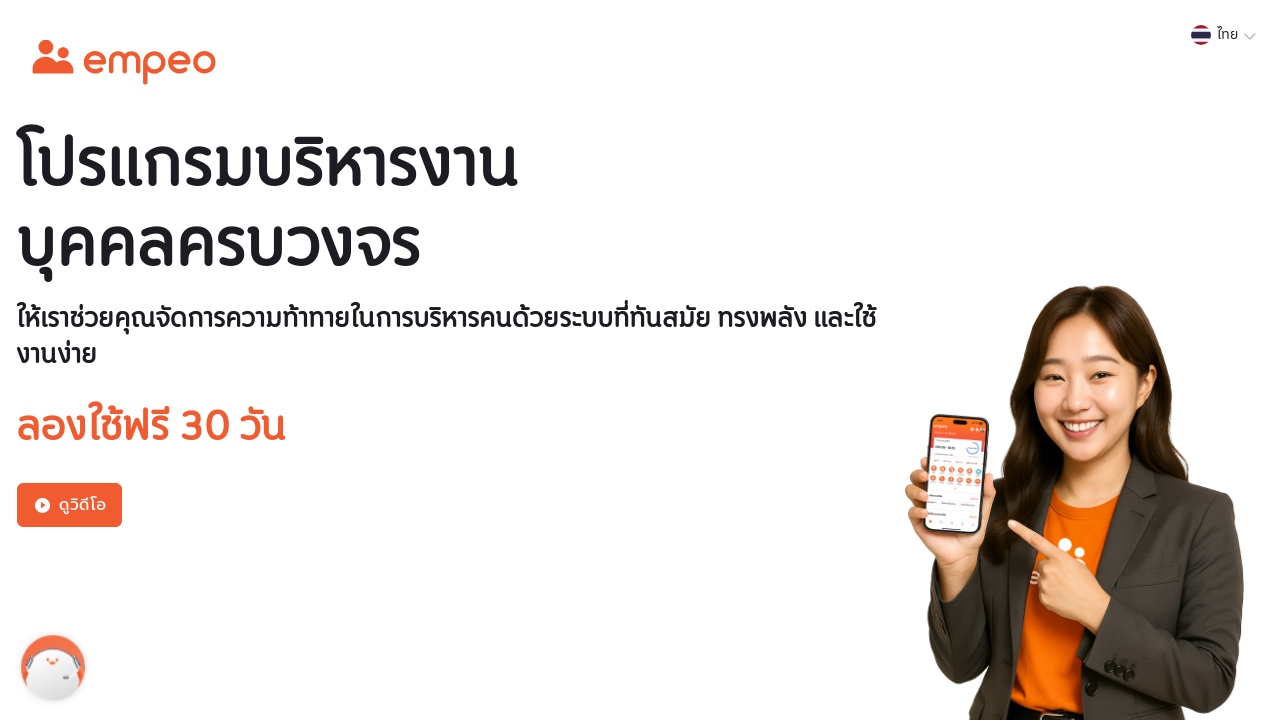

Filled email field with invalid email 'abc.com' (missing @ symbol) on [data-testid="input_textfield_input_registration_email"]
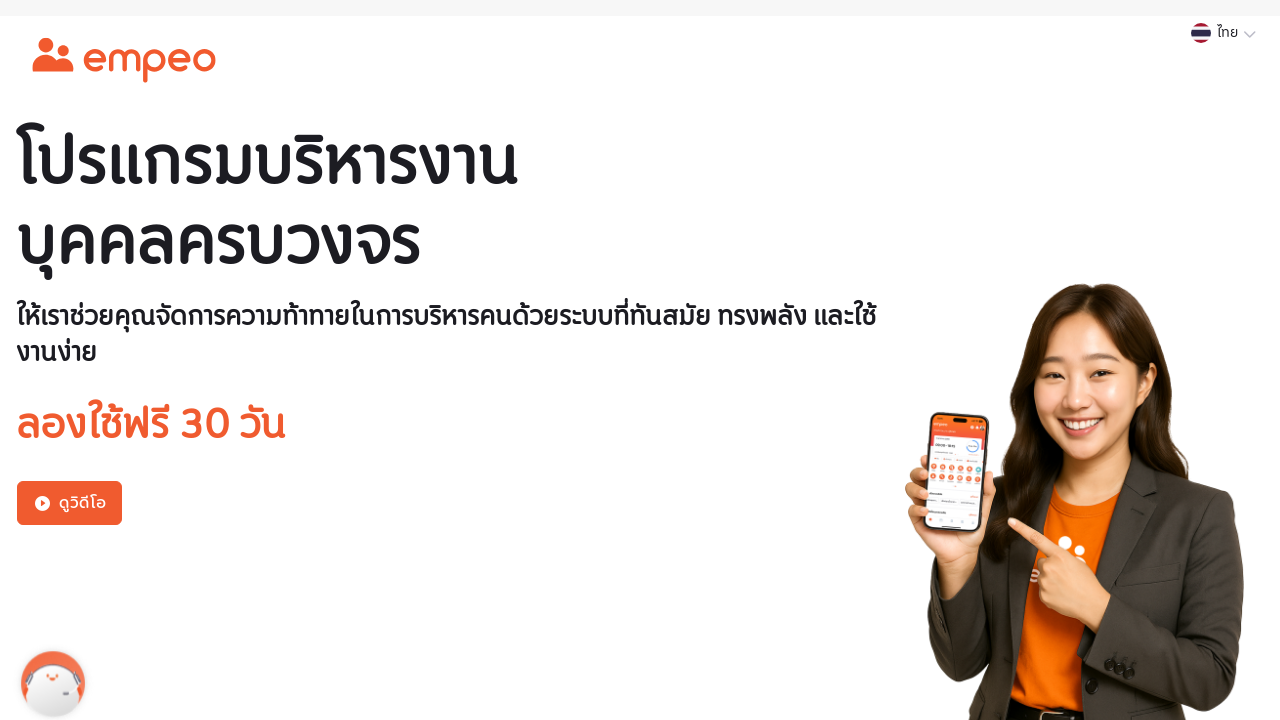

Clicked submit button to attempt registration at (641, 698) on [data-testid="button_submit_registration_try_for_free"]
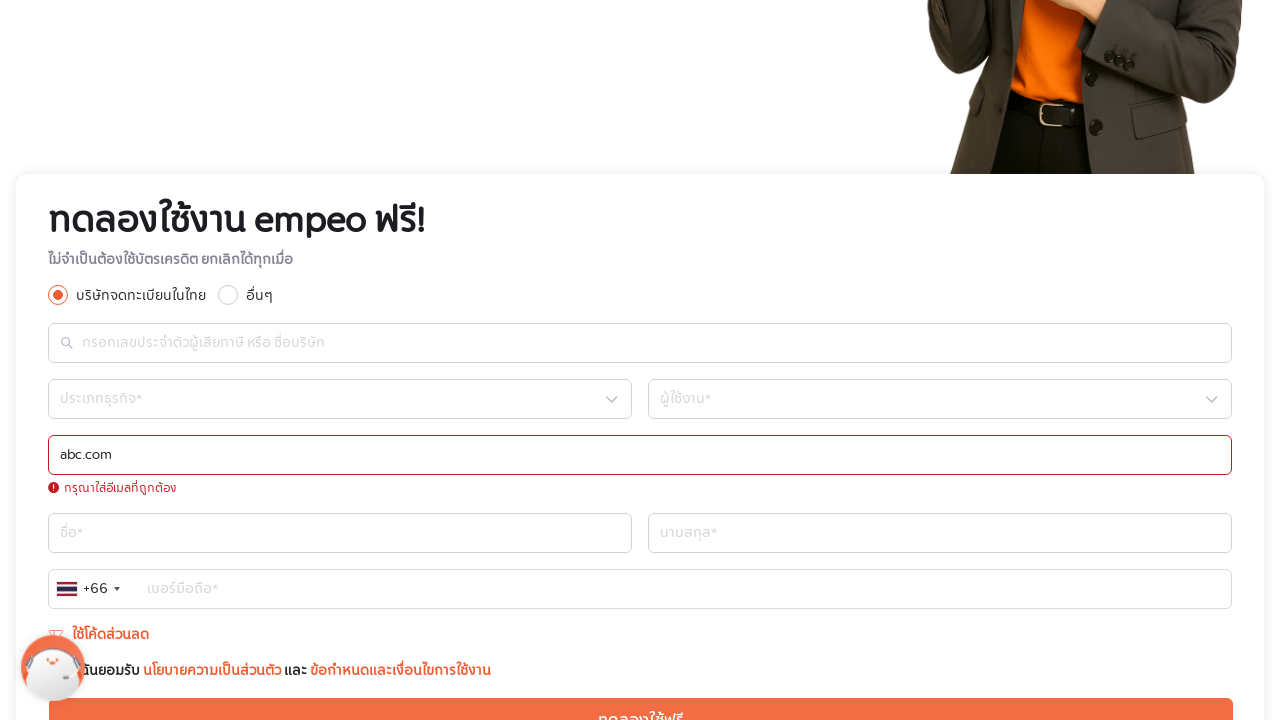

Email validation error message appeared: 'กรุณาใส่อีเมลที่ถูกต้อง' (Please enter a valid email)
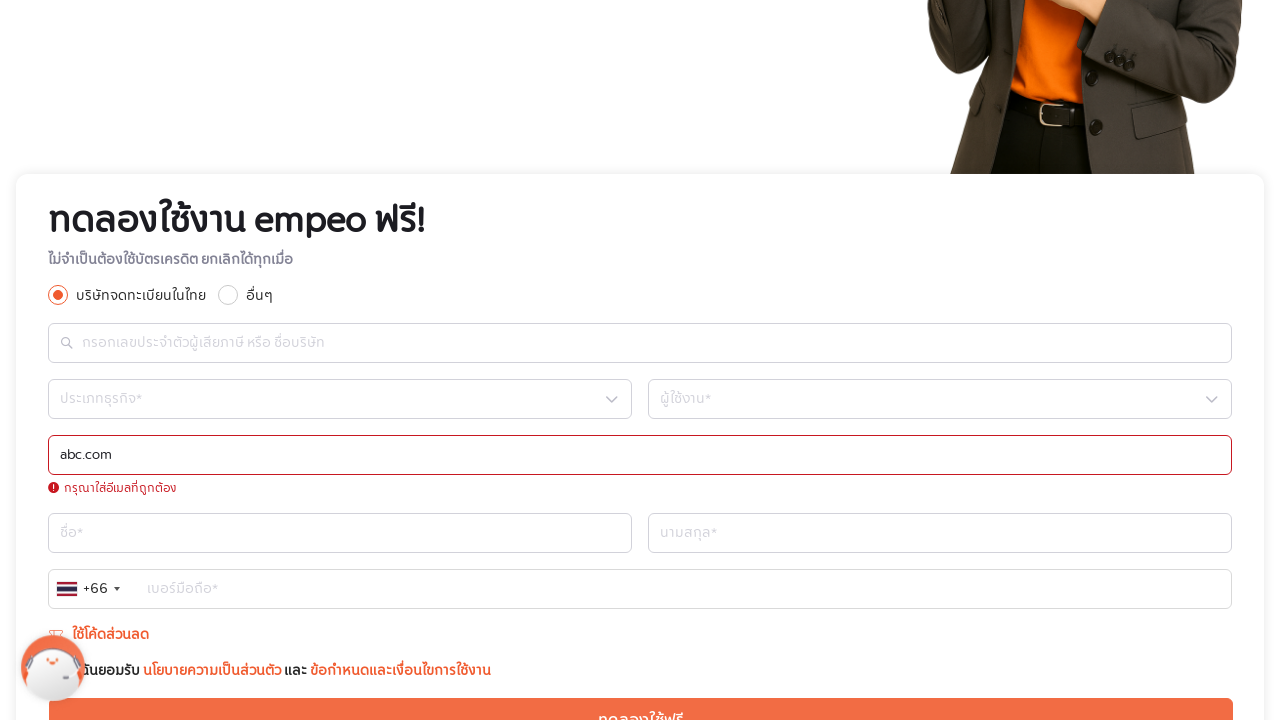

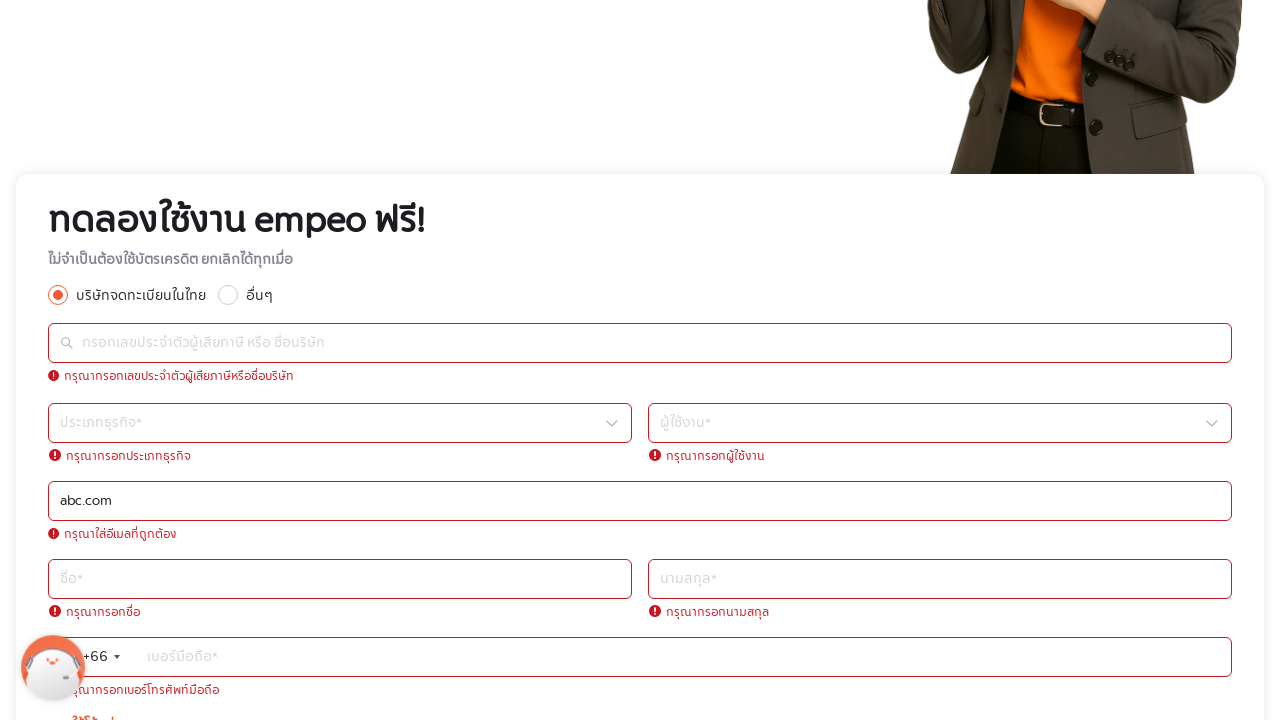